Tests double-click functionality by navigating to the Elements section, clicking Buttons, and performing a double-click action to verify the success message appears.

Starting URL: https://demoqa.com/

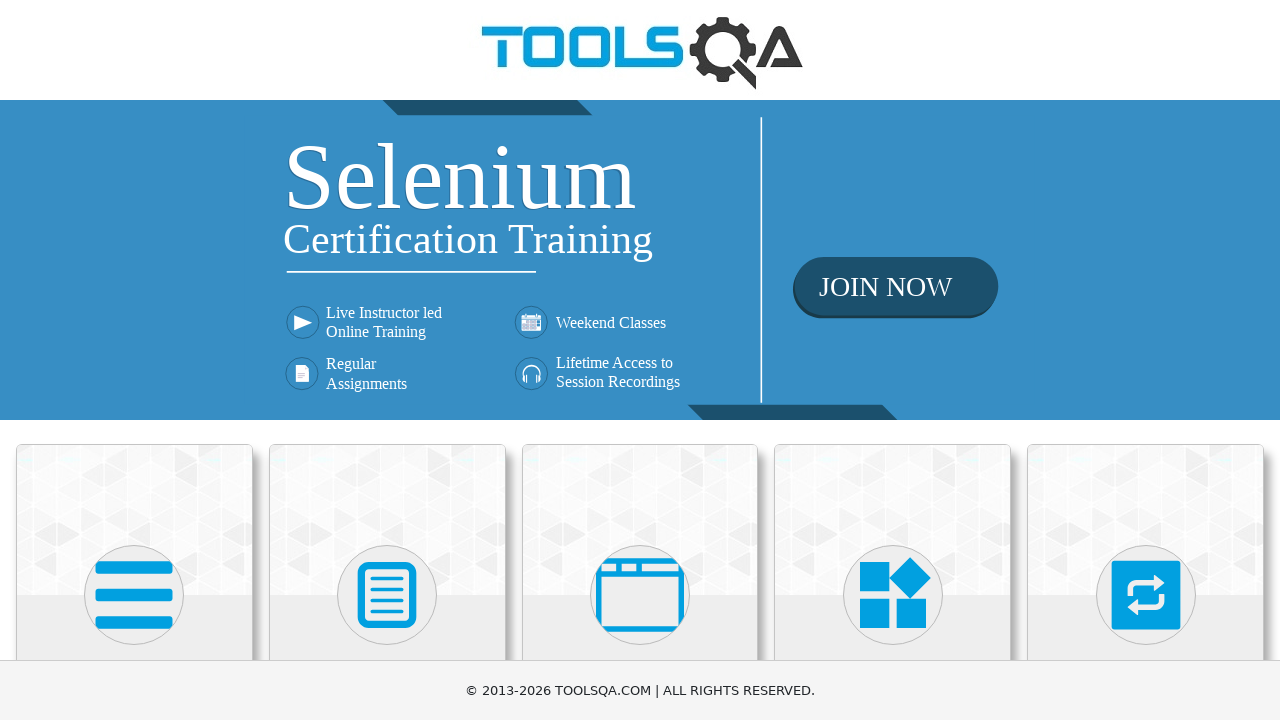

Clicked on Elements card at (134, 360) on xpath=//h5[text()='Elements']
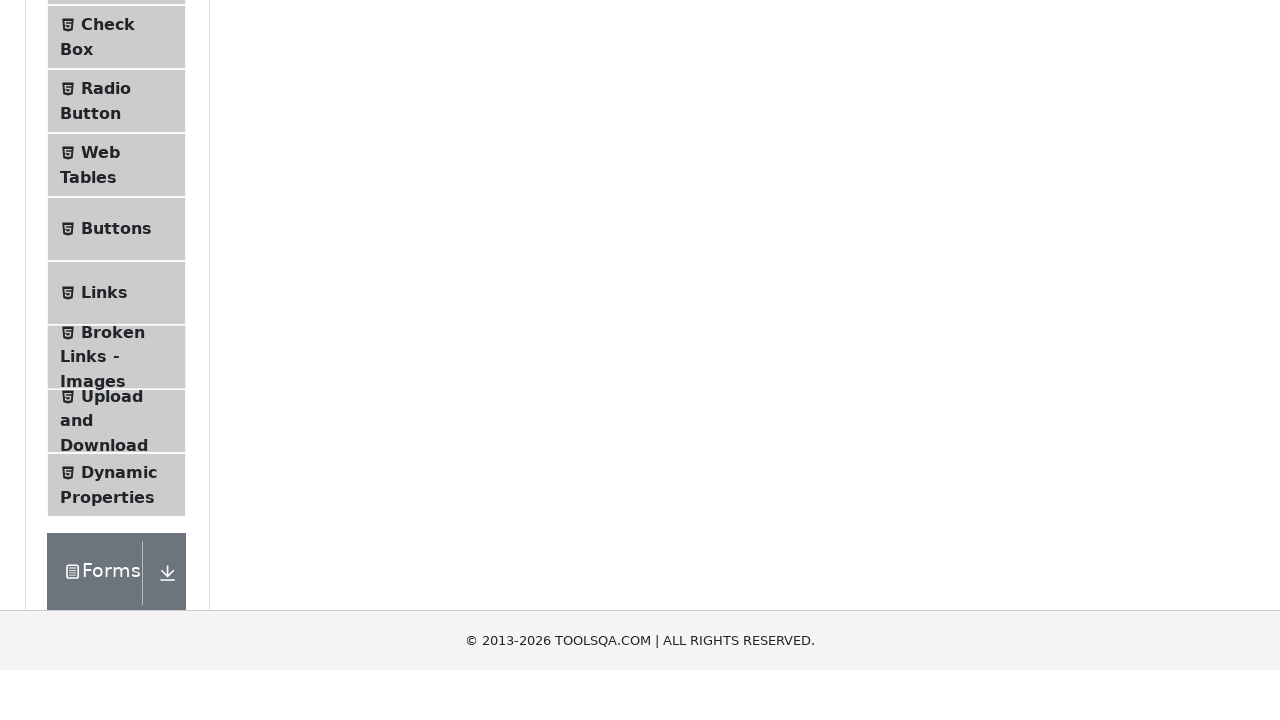

Clicked on Buttons menu item at (116, 517) on xpath=//span[@class='text' and text()='Buttons']
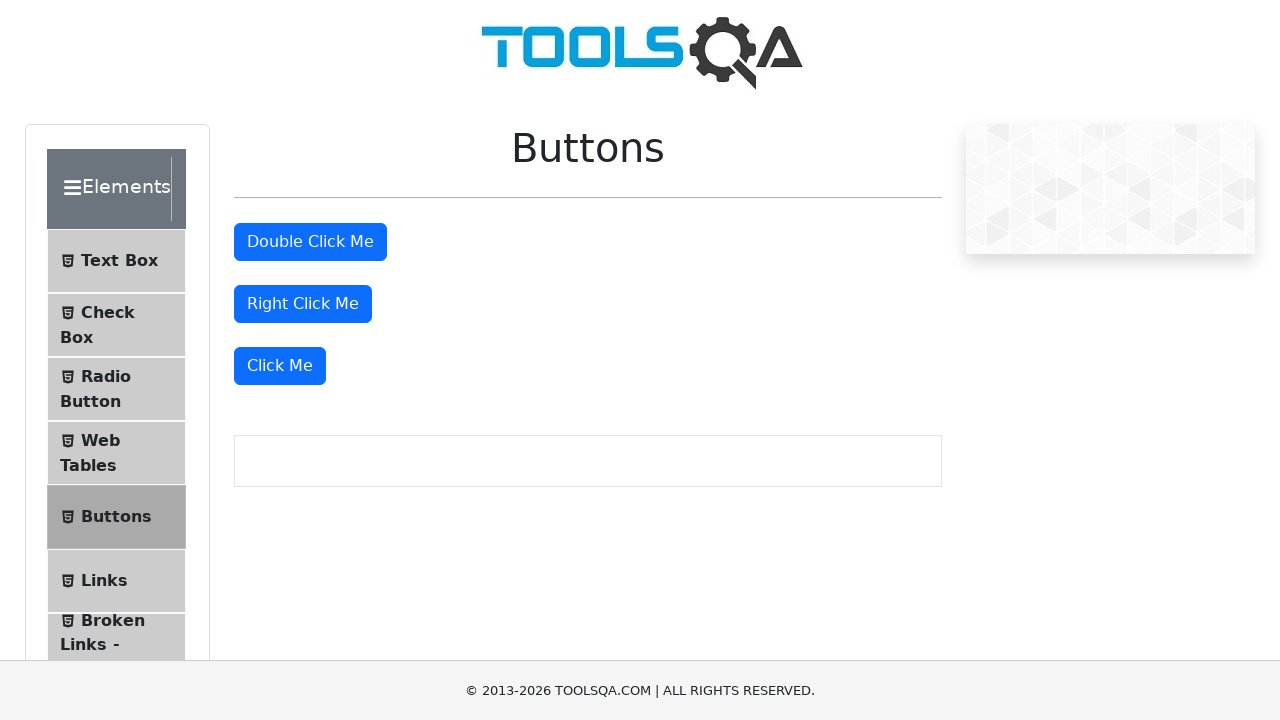

Performed double-click on the double-click button at (310, 242) on #doubleClickBtn
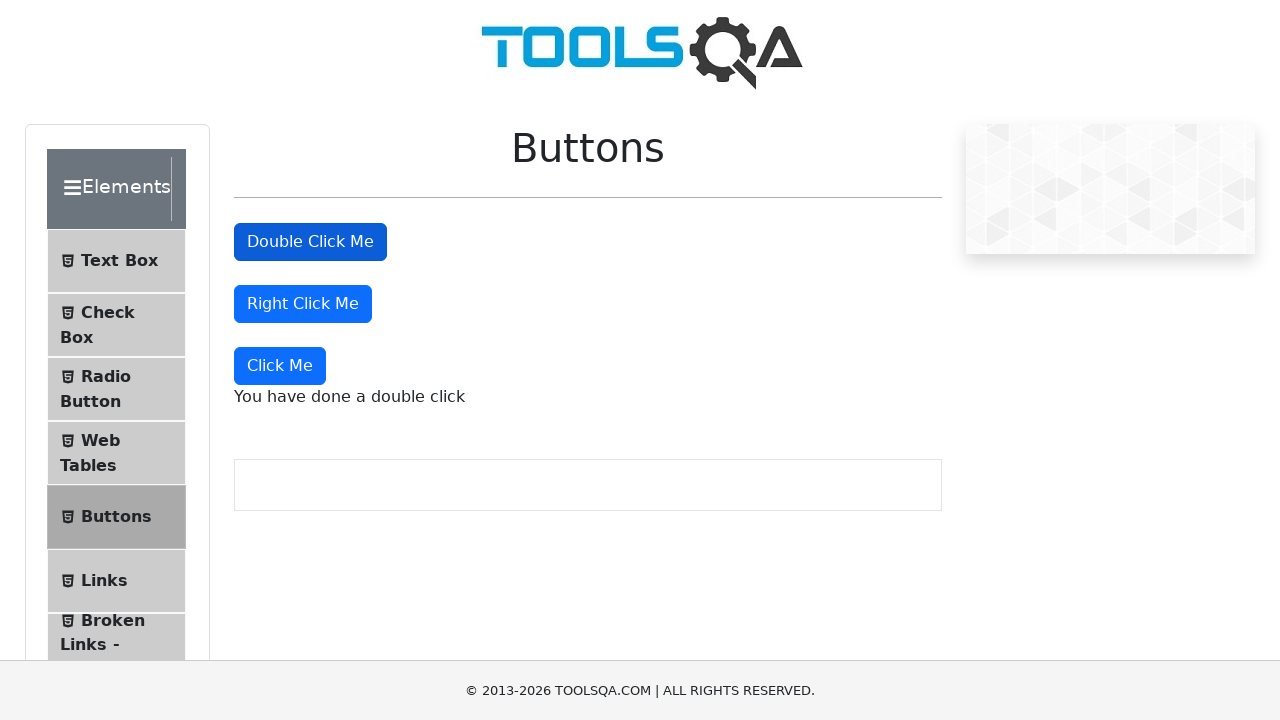

Double-click success message appeared
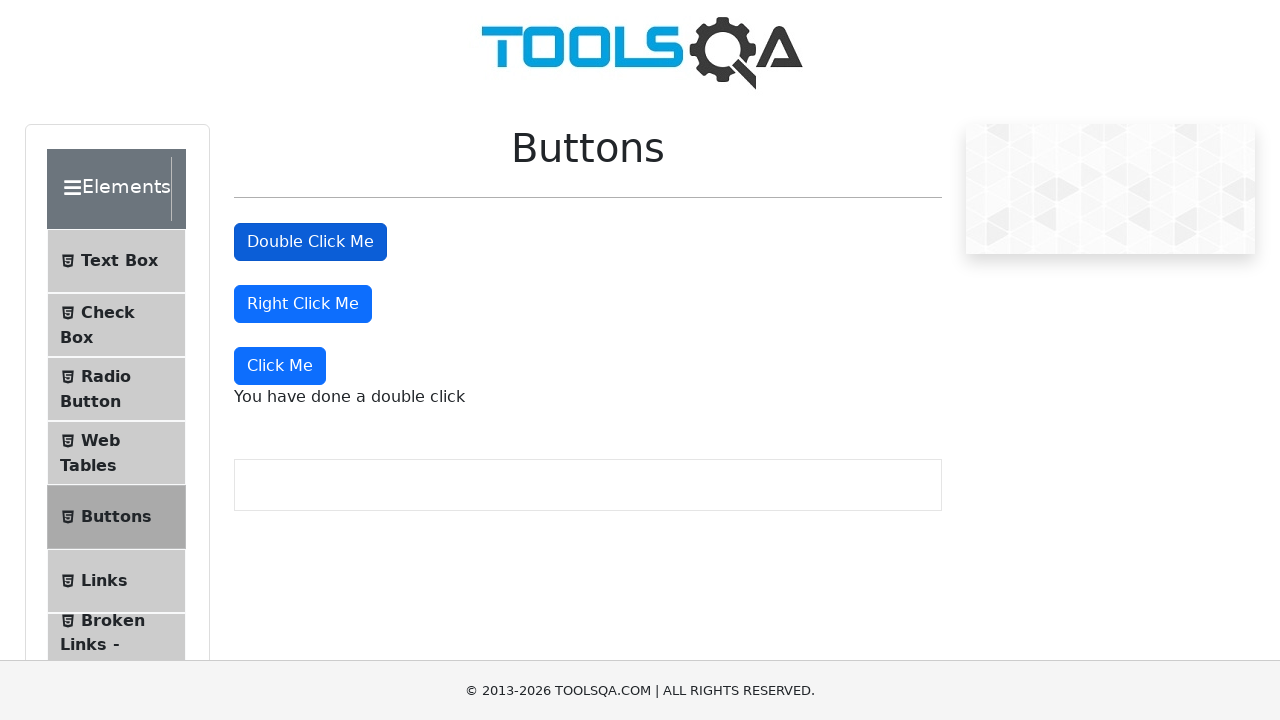

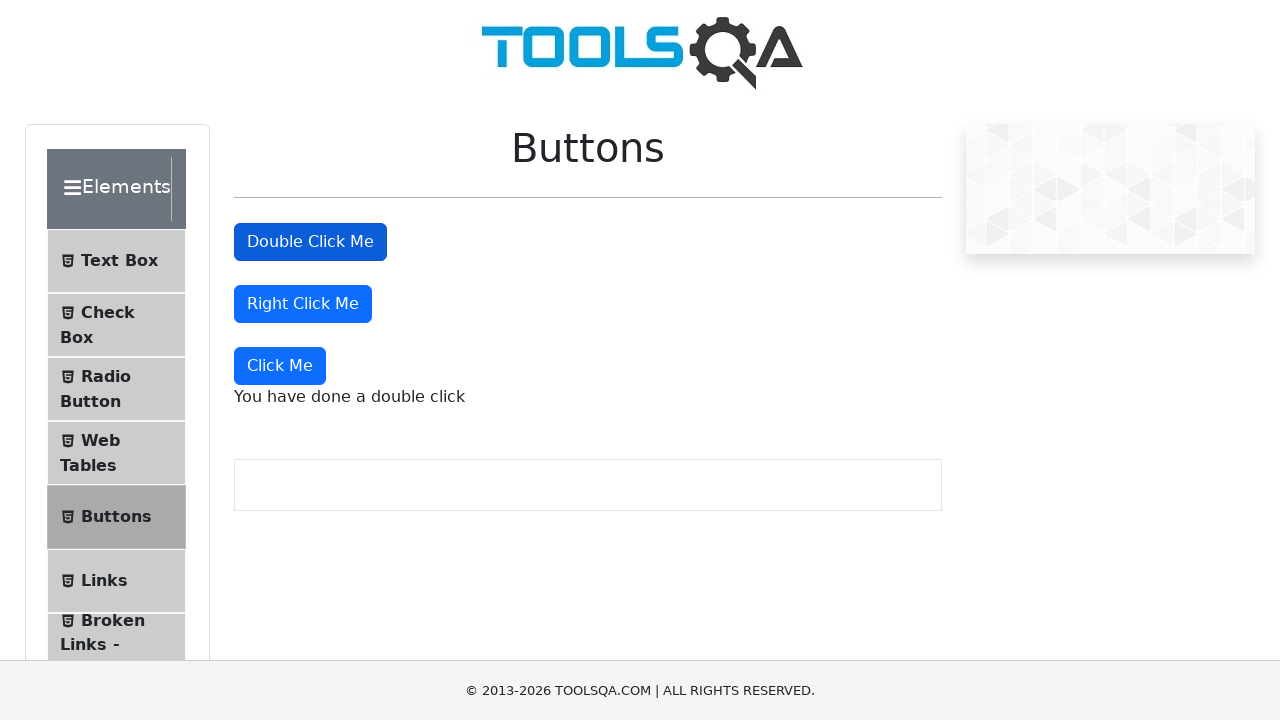